Verifies the presence of form fields and contact sales link on the OrangeHRM trial page

Starting URL: https://www.orangehrm.com/orangehrm-30-day-trial/

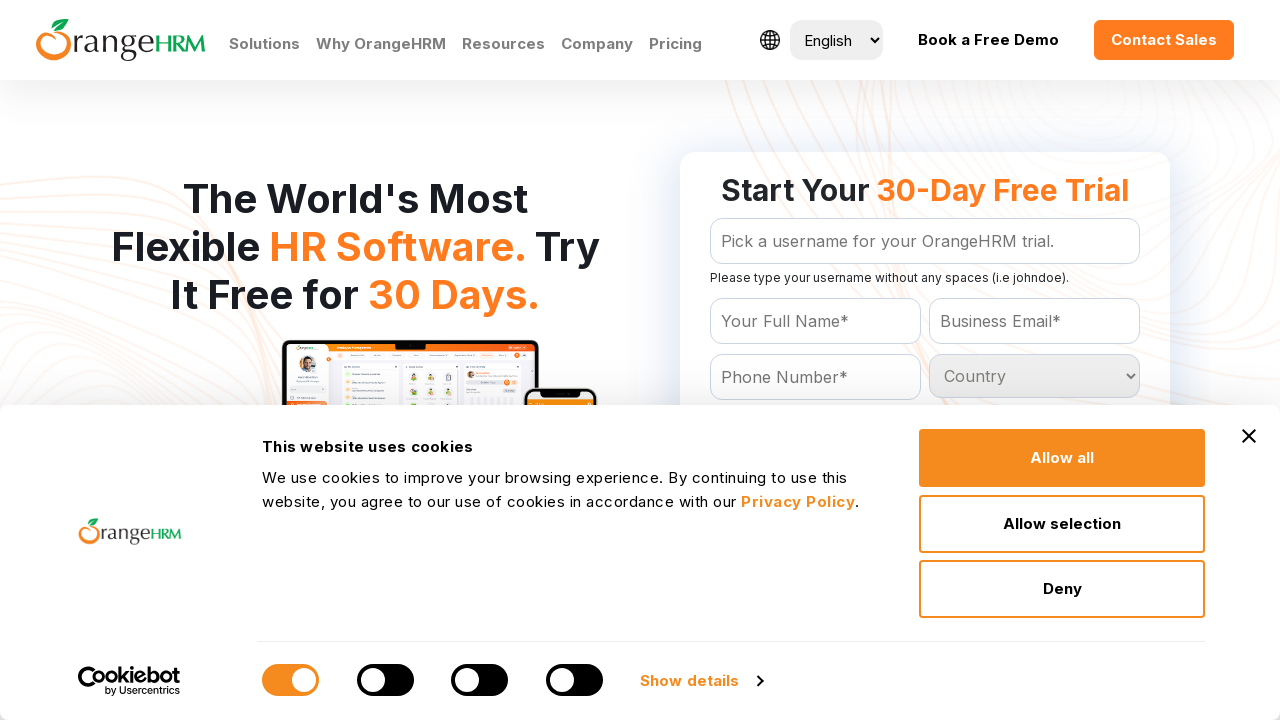

Navigated to OrangeHRM 30-day trial page
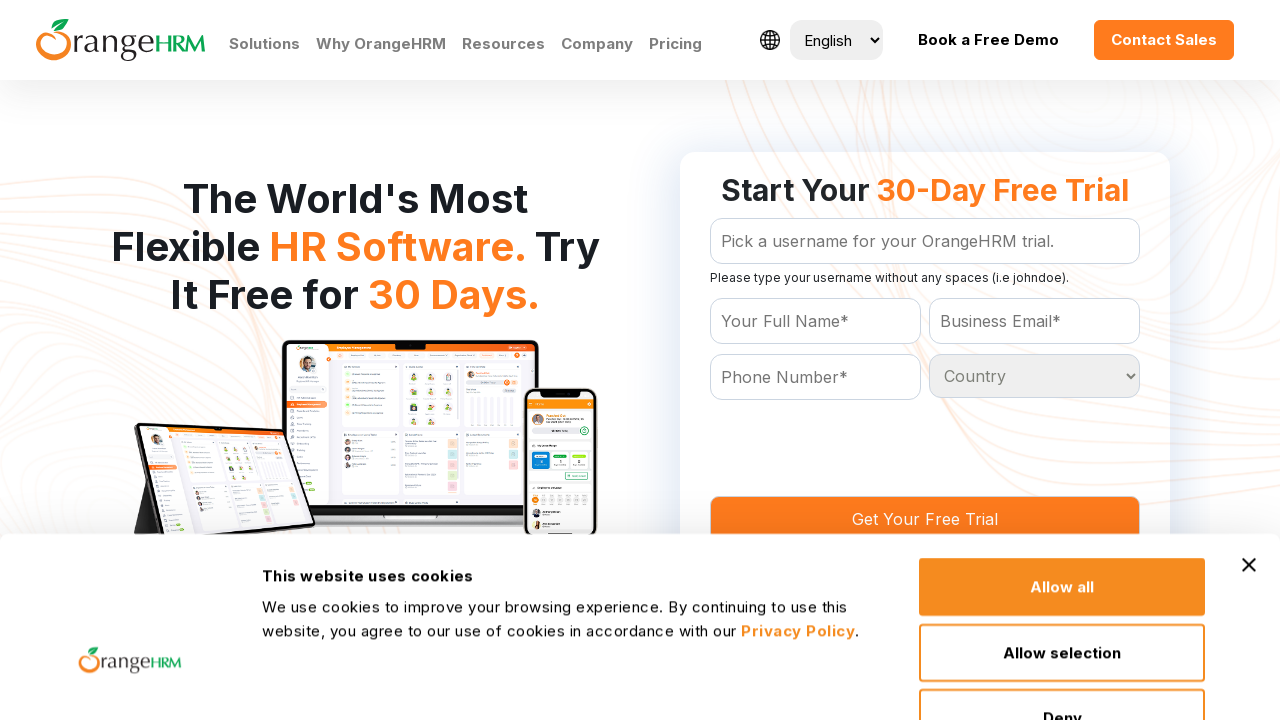

Queried for form fields with class 'text'
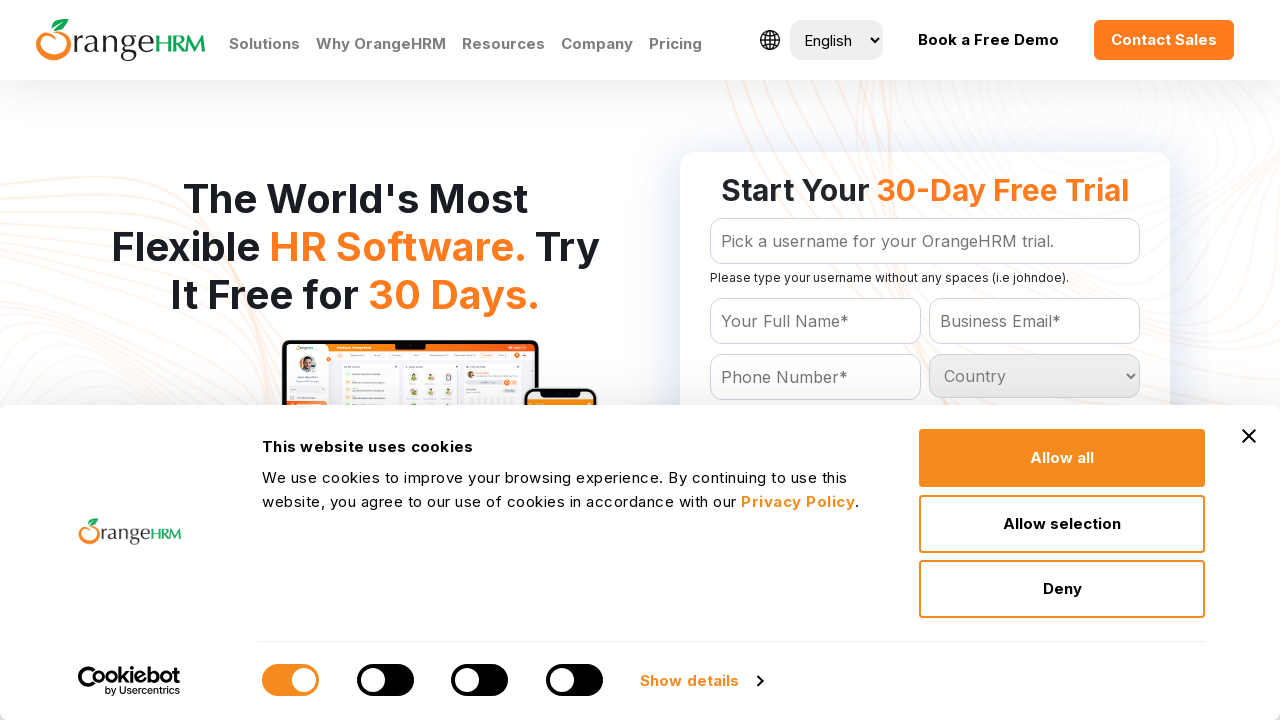

Form fields with class 'text' are available (count: 8)
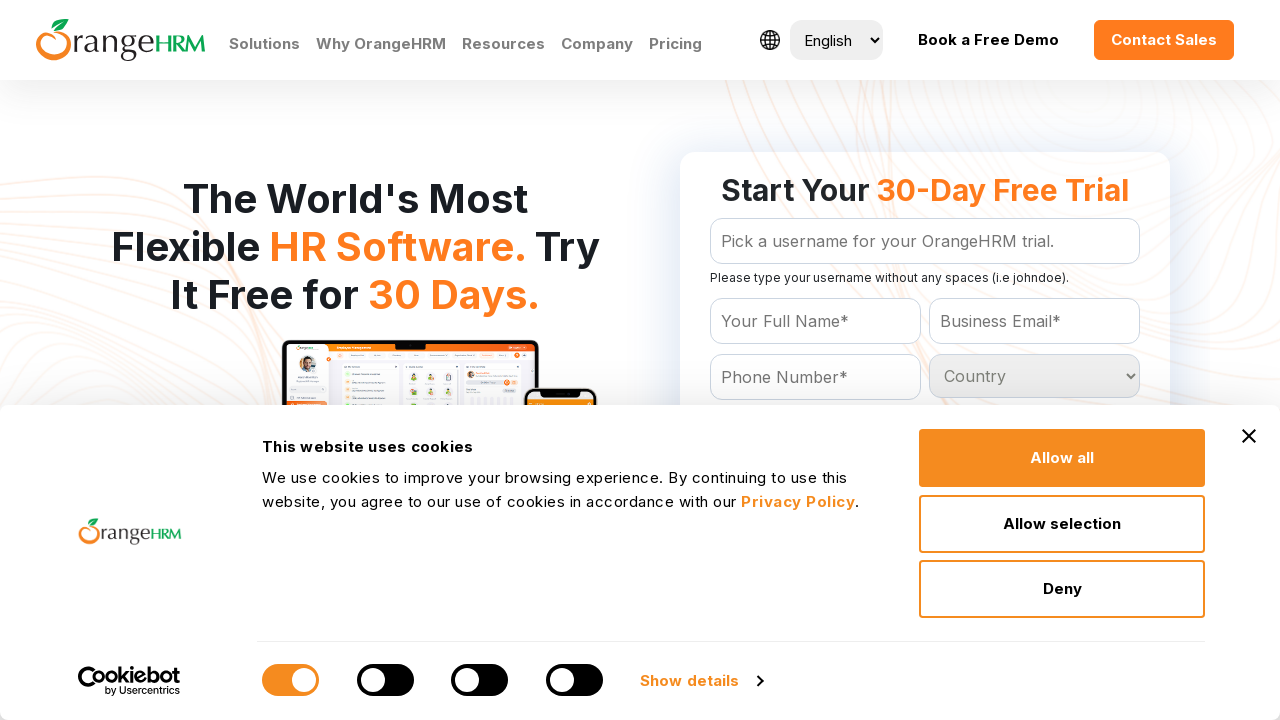

Queried for CONTACT SALES link
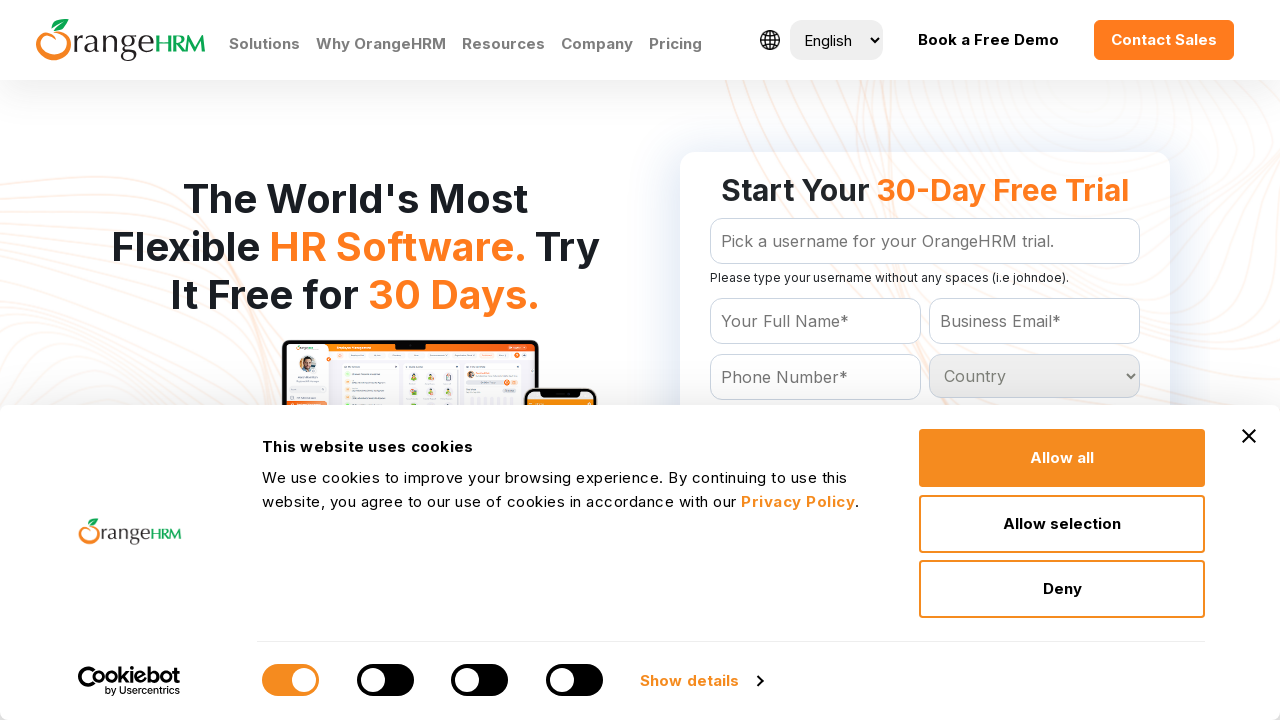

Checked visibility of CONTACT SALES link: False
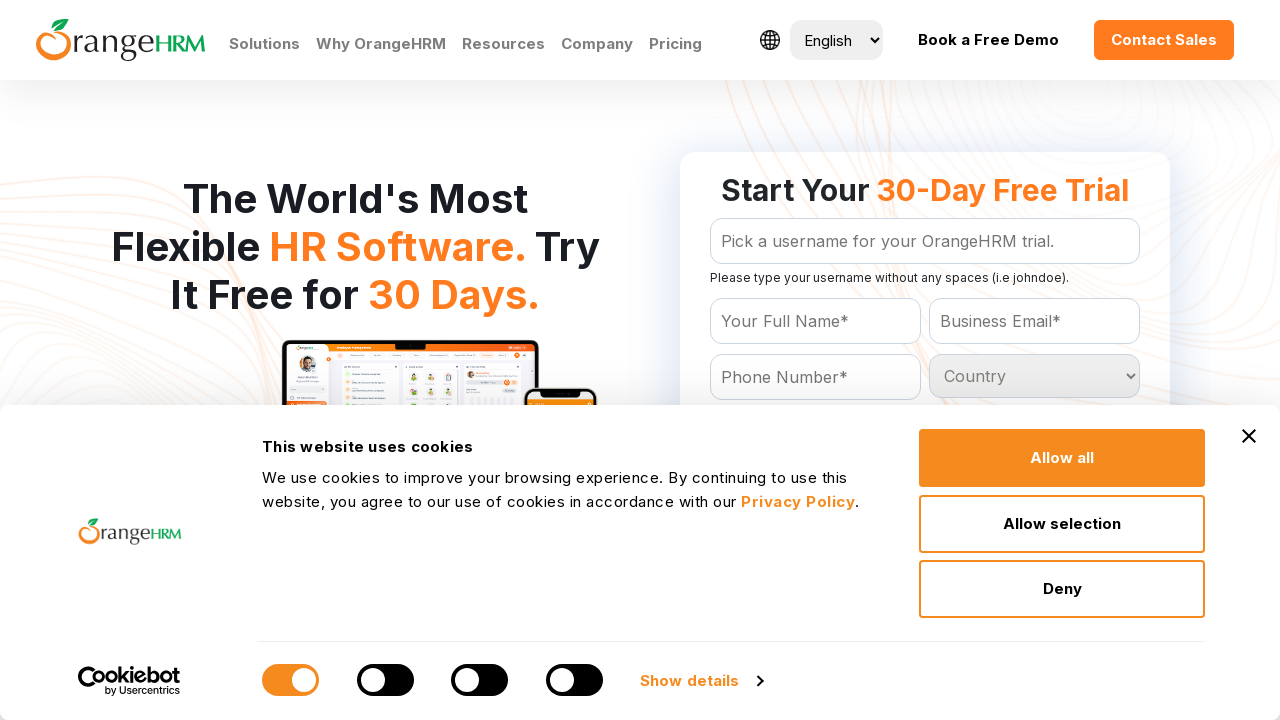

Confirmed CONTACT SALES link is present on the page
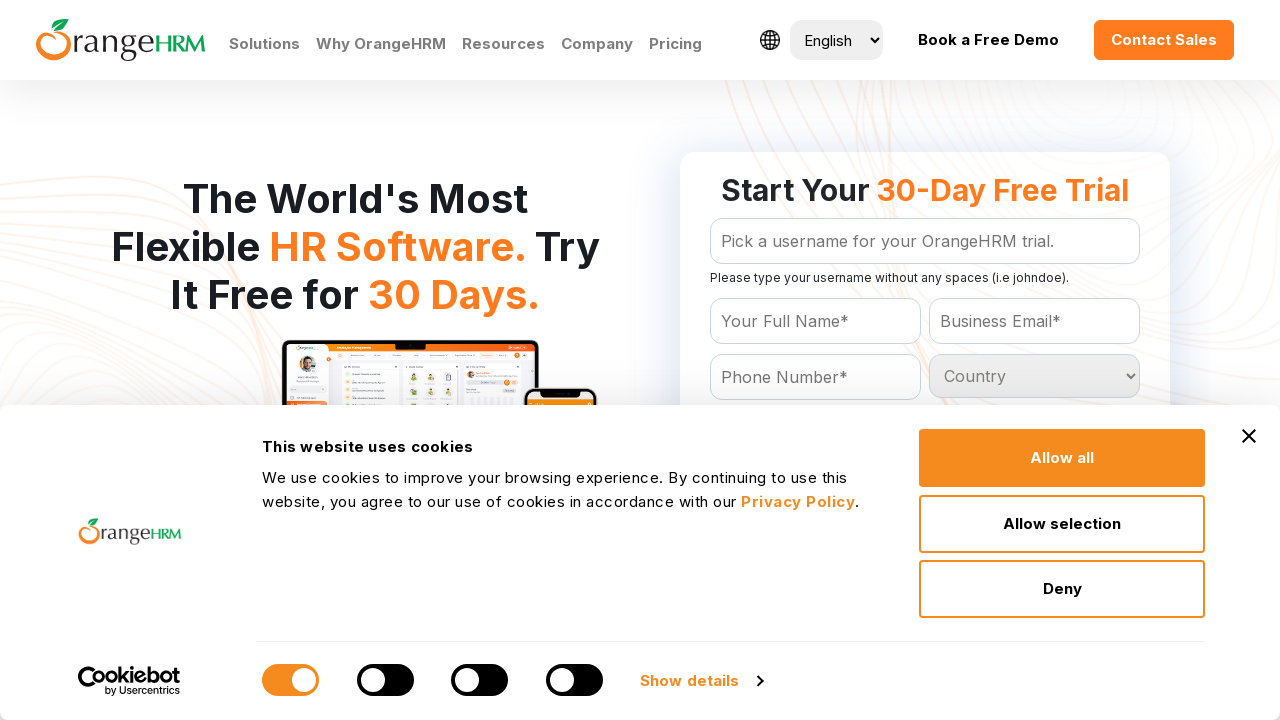

Queried all instances of CONTACT SALES link
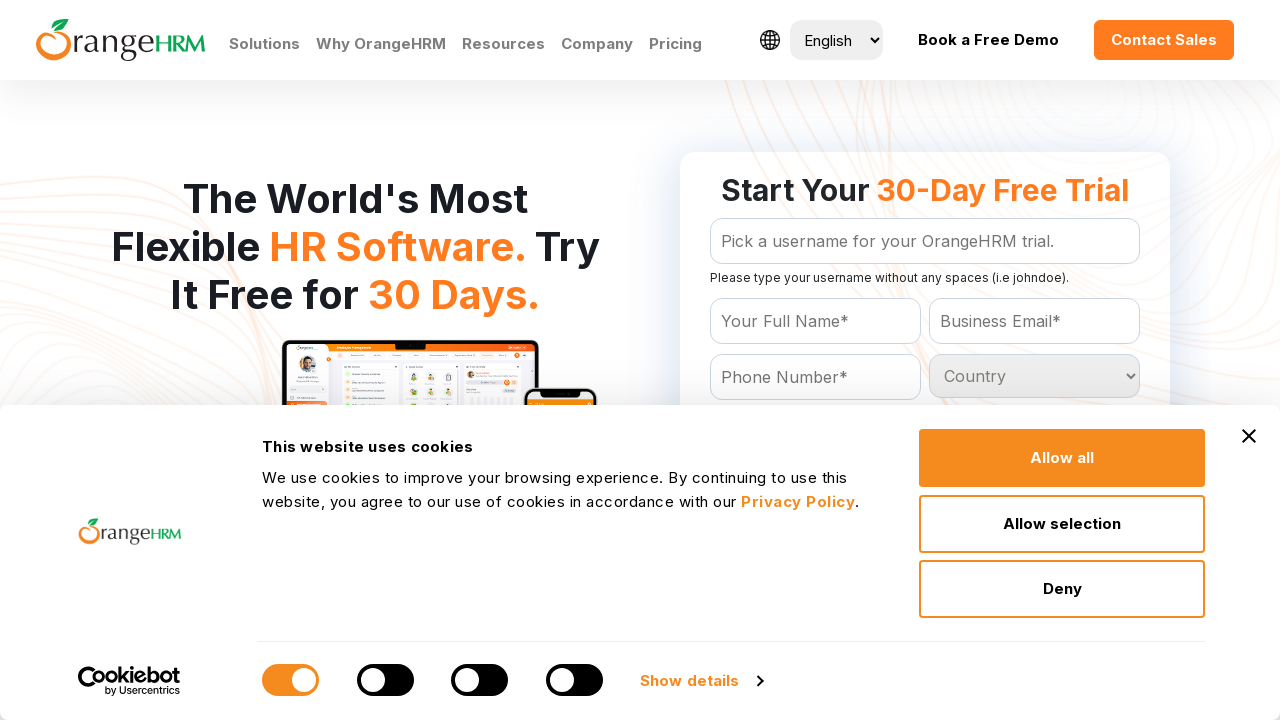

Total count of CONTACT SALES link elements: 3
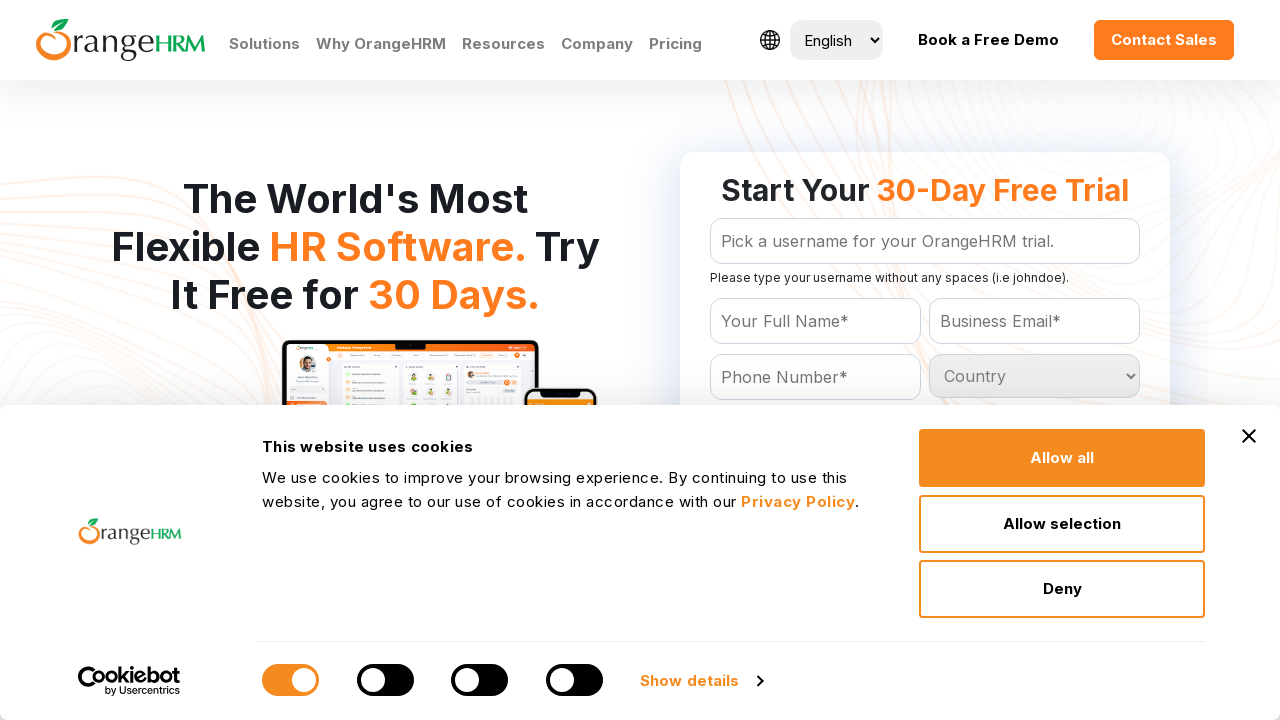

Verified CONTACT SALES link element is found
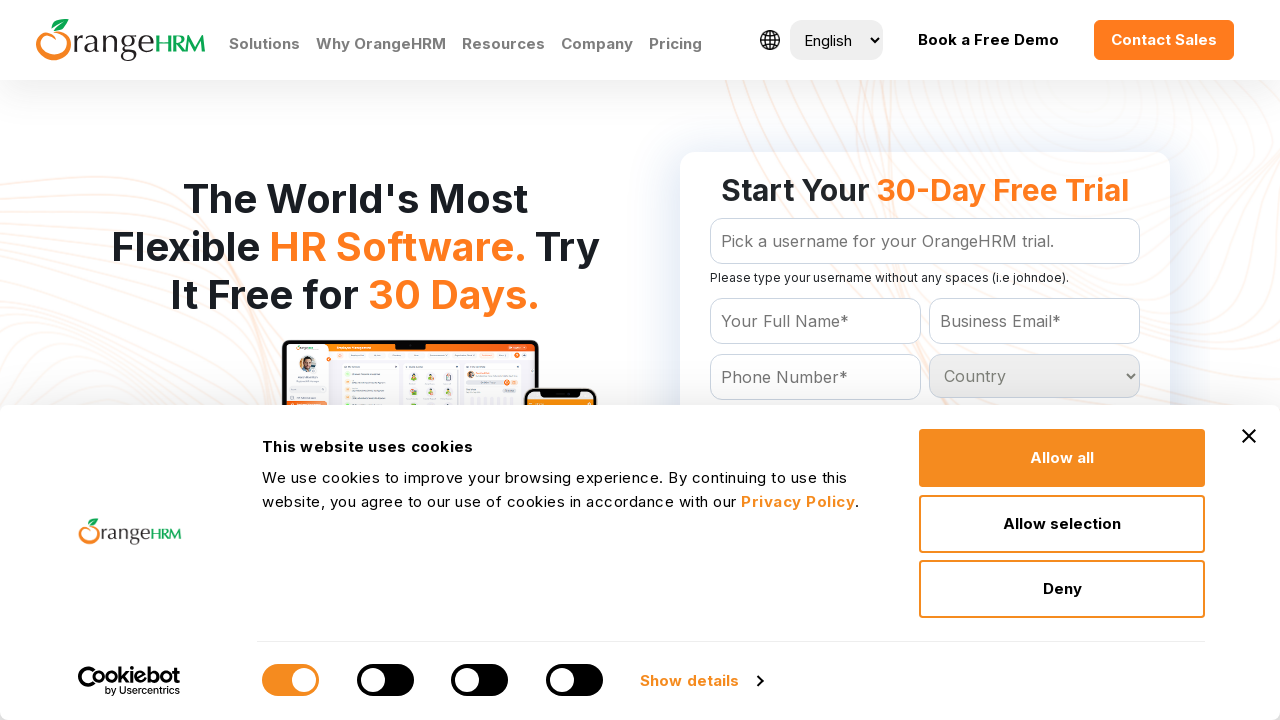

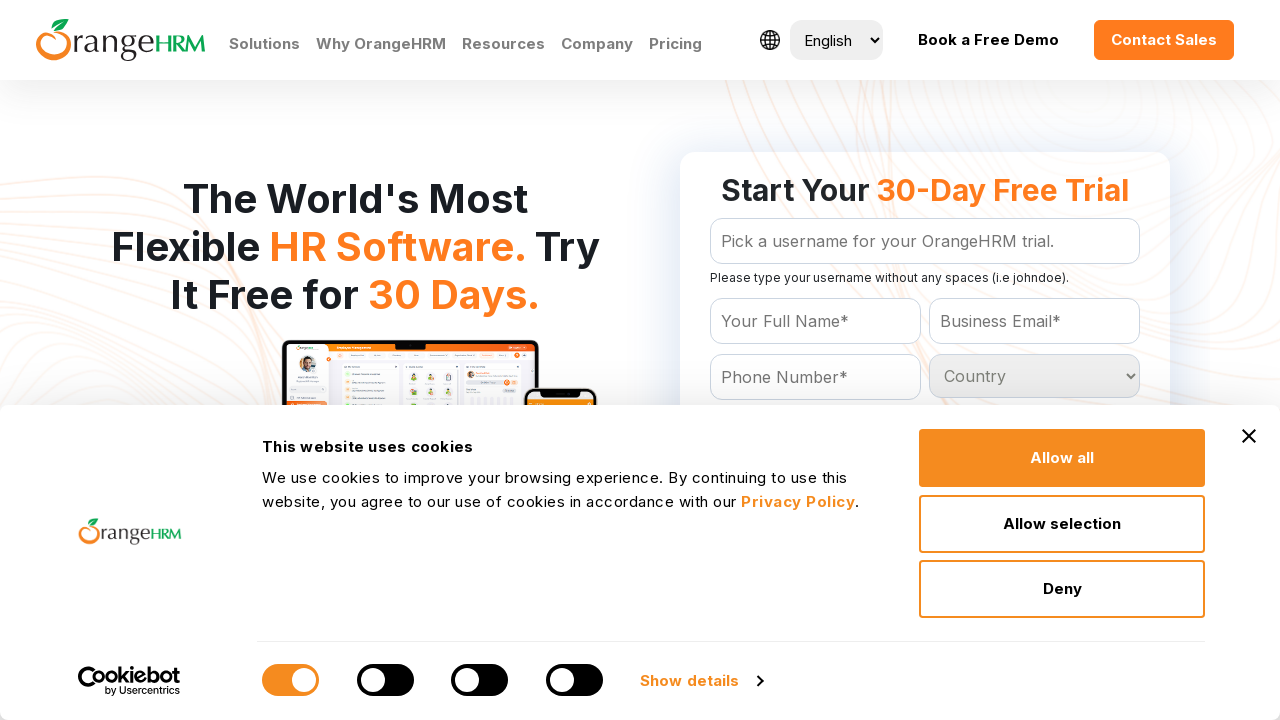